Tests the "Click Me" button functionality on demoqa.com by clicking the button and verifying the dynamic click message appears

Starting URL: https://demoqa.com/buttons

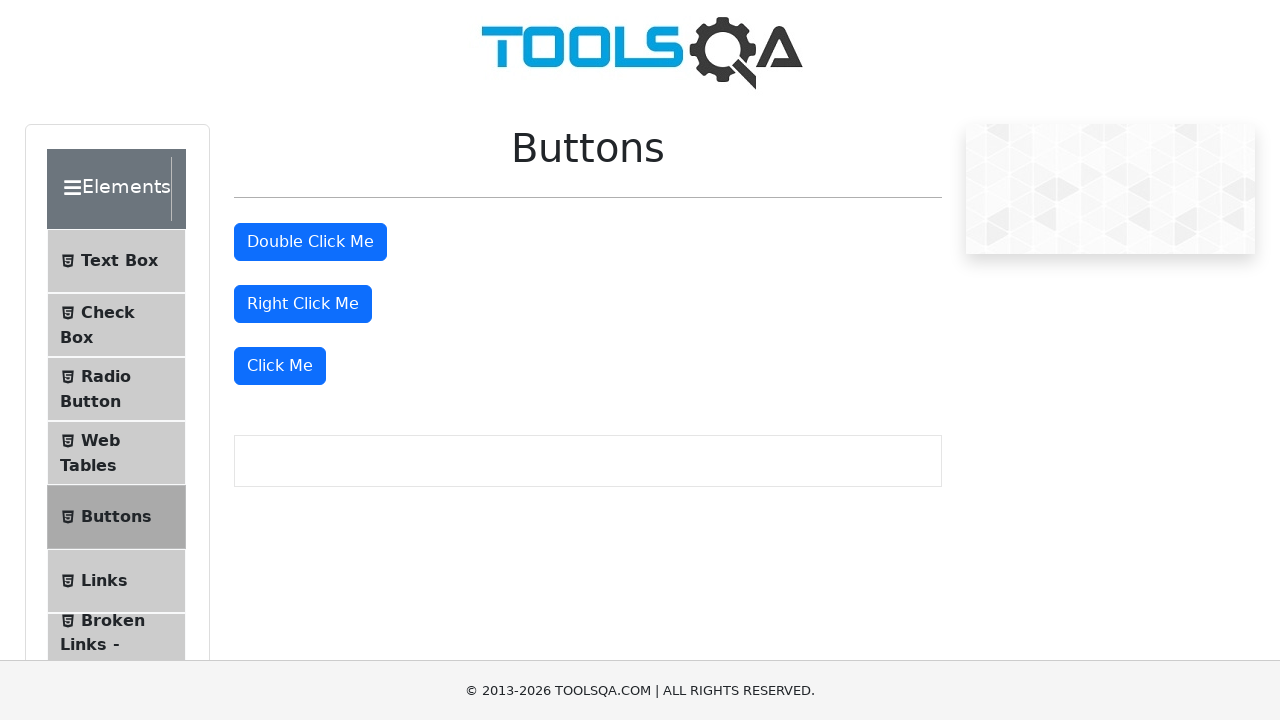

Clicked the 'Click Me' button at (280, 366) on xpath=//button[normalize-space()='Click Me']
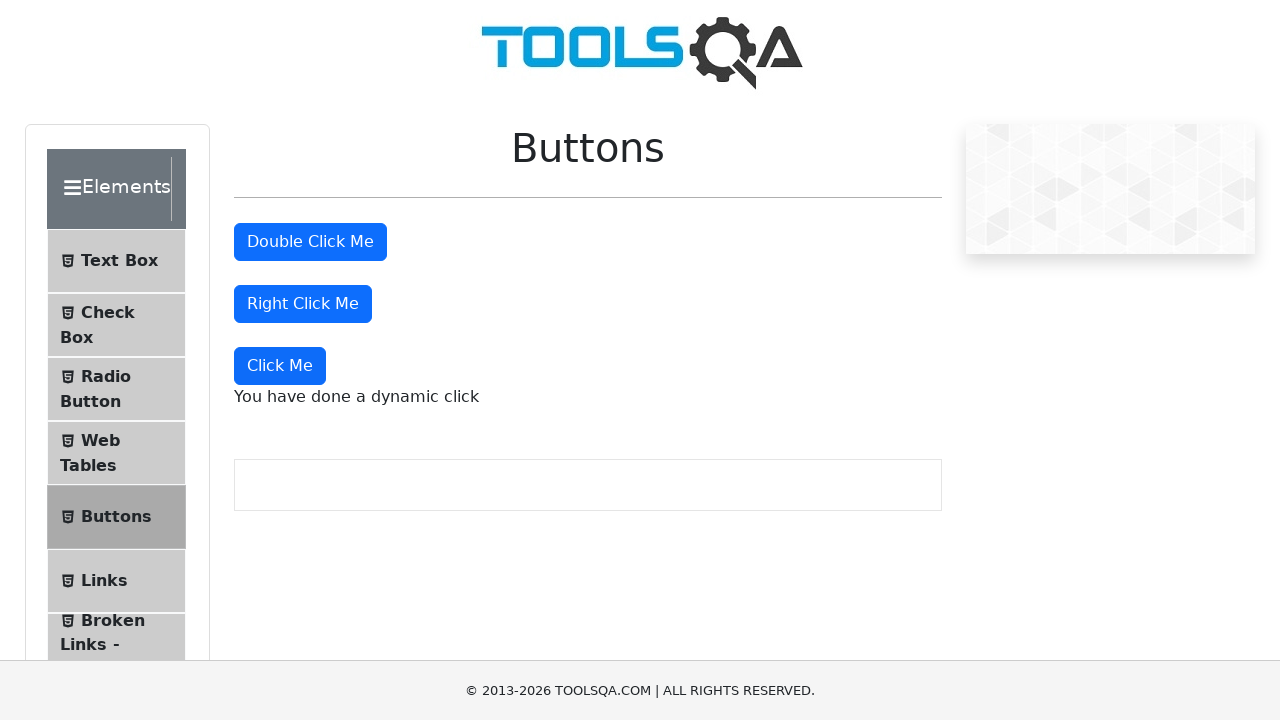

Dynamic click message element appeared
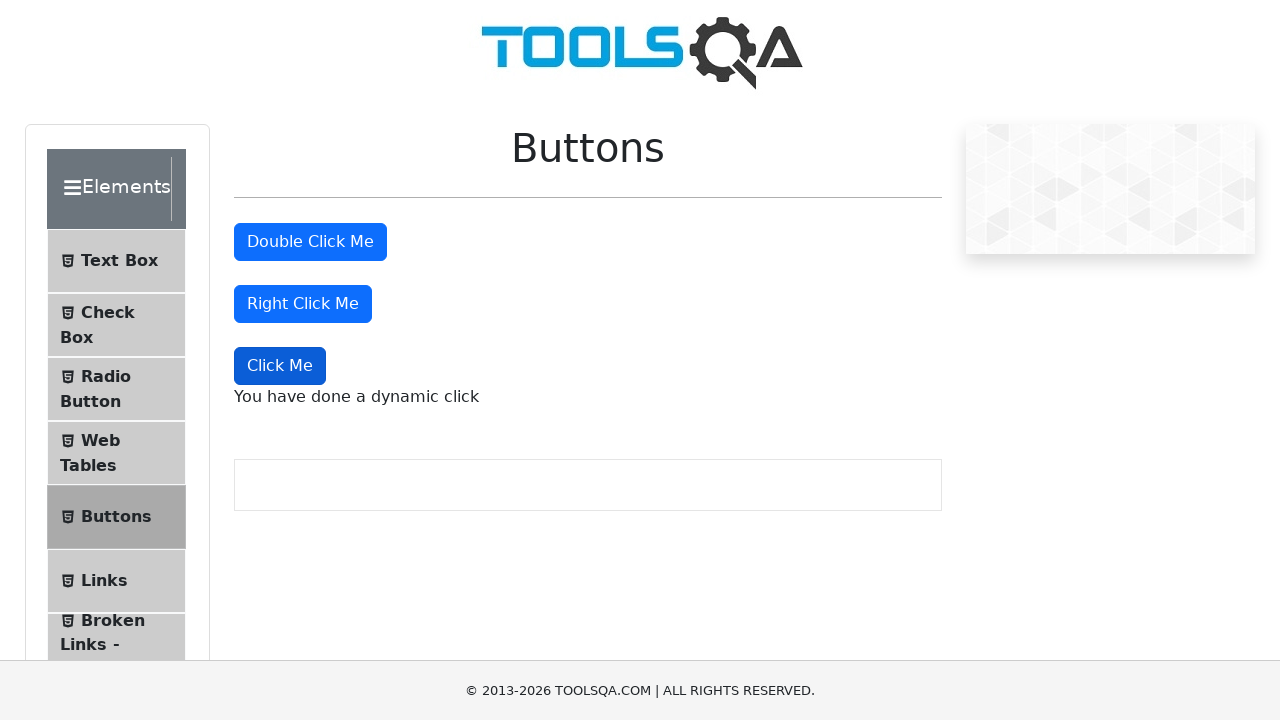

Retrieved dynamic click message text
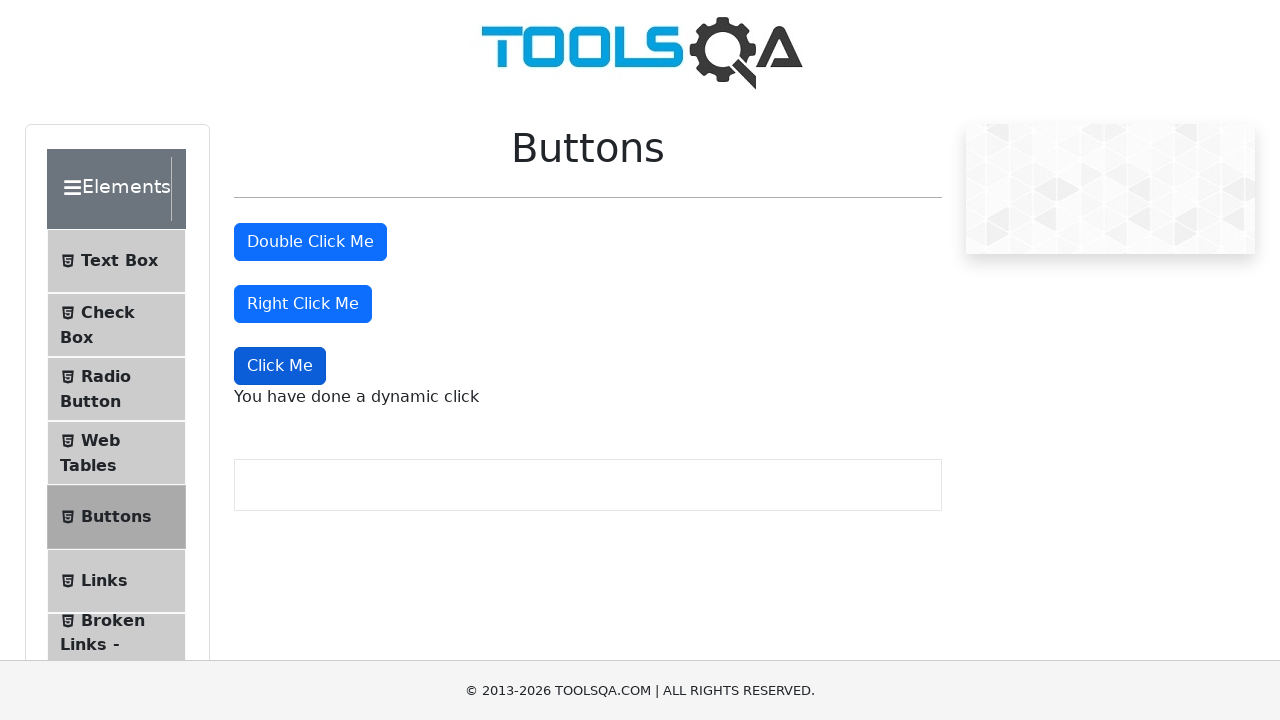

Verified message text matches expected value 'You have done a dynamic click'
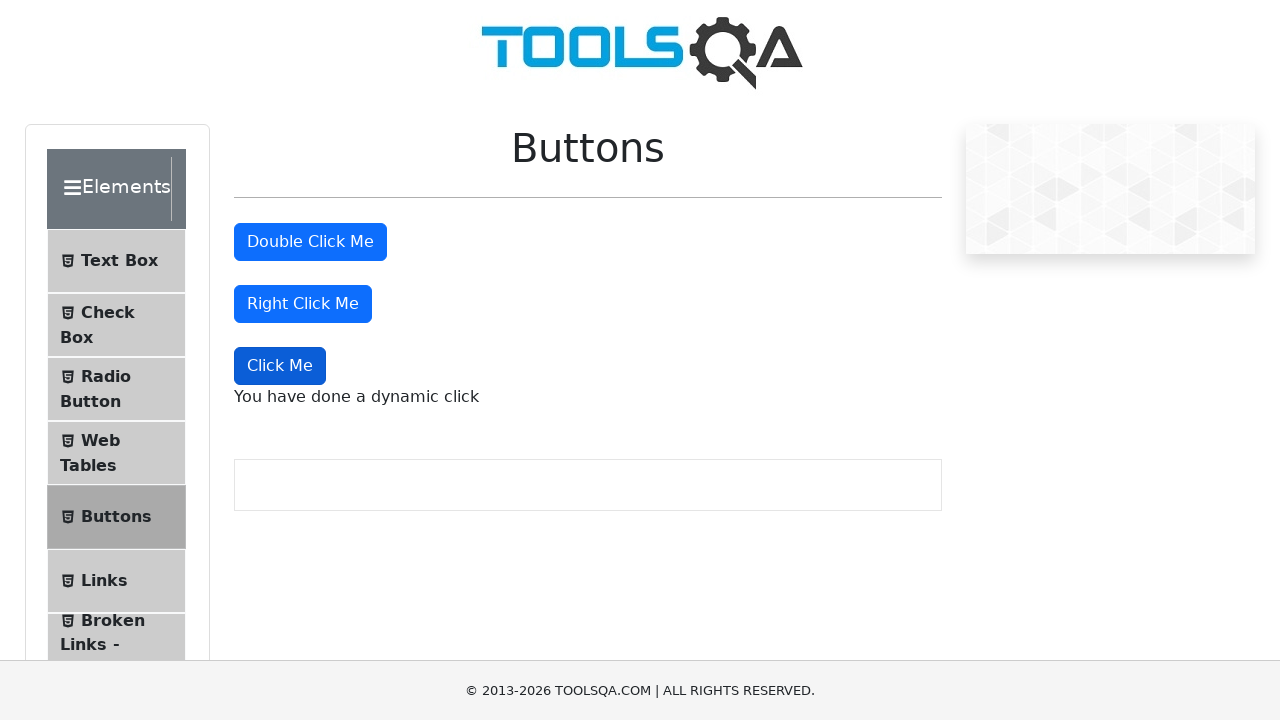

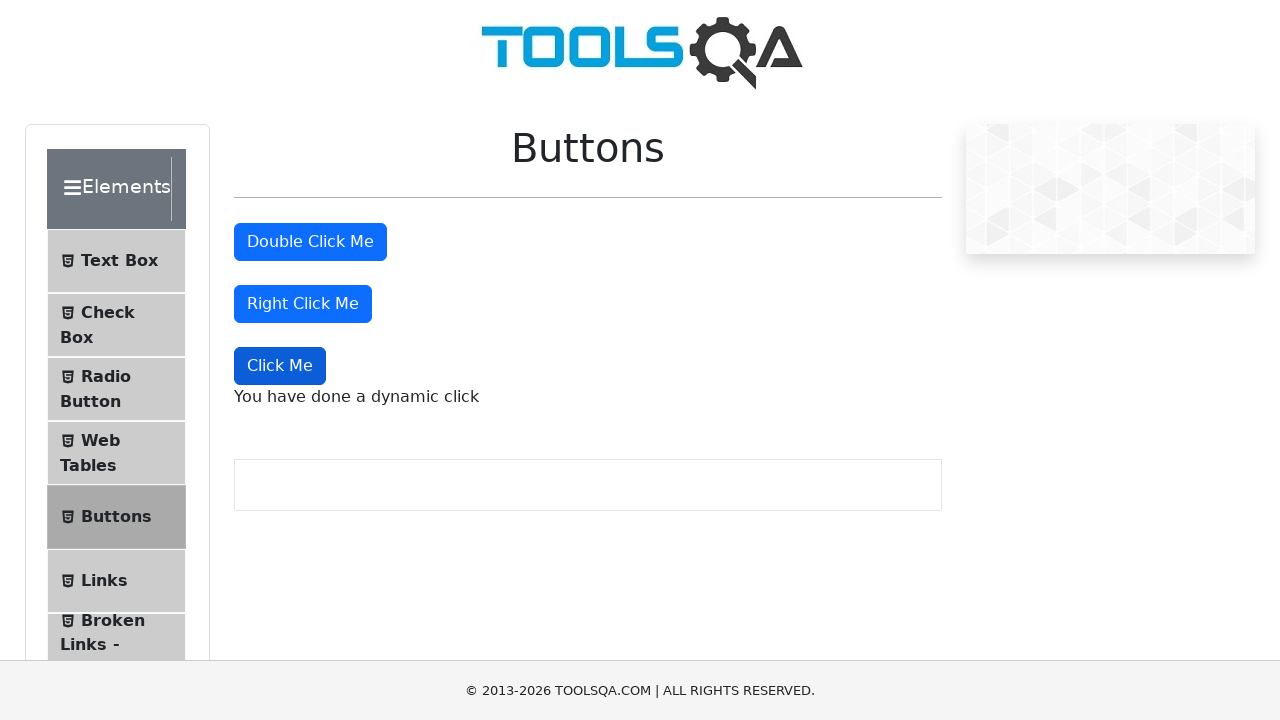